Tests adding an iPhone to the shopping cart by opening the product in a new tab, adding it to cart, accepting the alert, and verifying the item appears in the cart

Starting URL: https://www.demoblaze.com/index.html

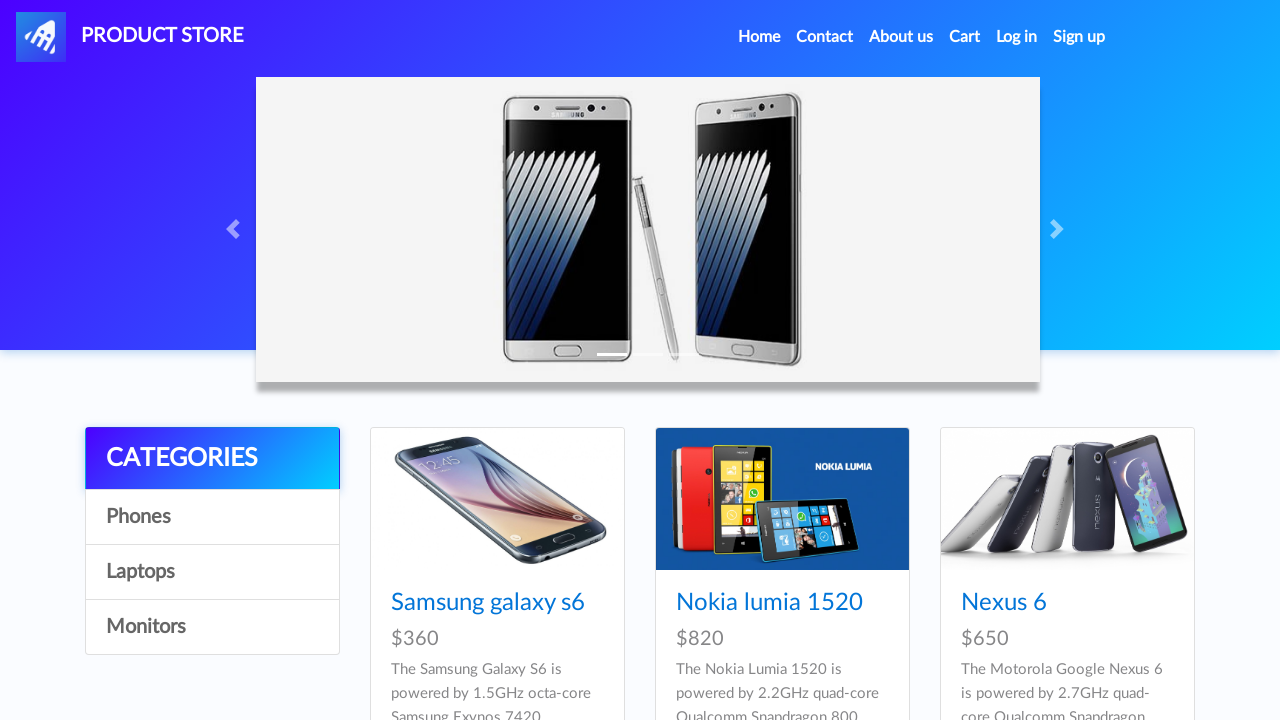

Clicked on iPhone 6 product link at (782, 361) on a[href="prod.html?idp_=5"]
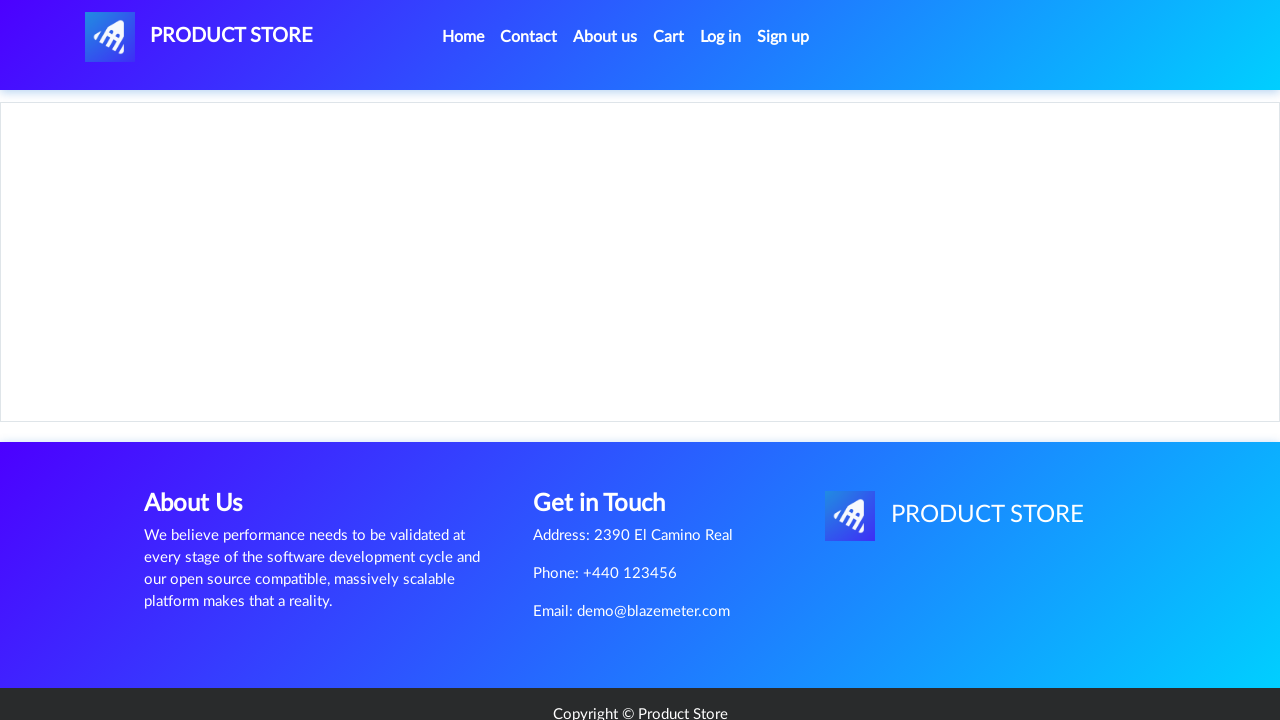

Product page loaded and Add to cart button is visible
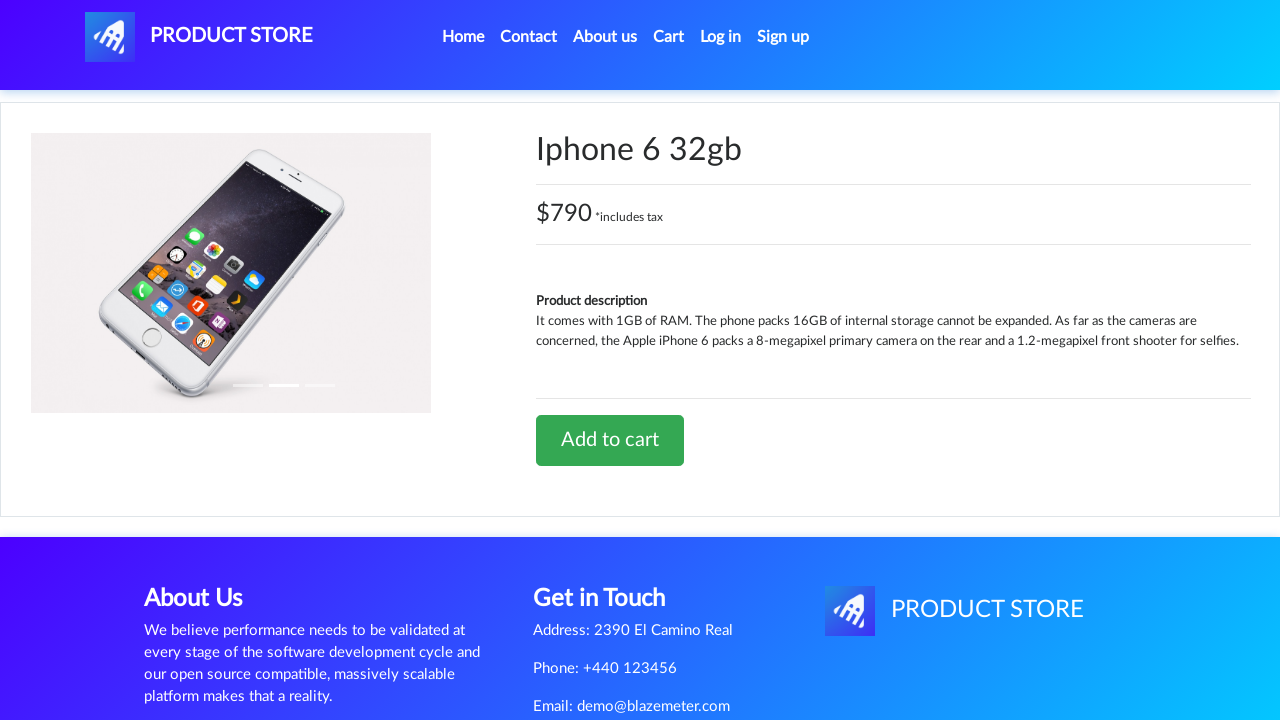

Clicked Add to cart button for iPhone 6 at (610, 440) on a[onclick="addToCart(5)"]
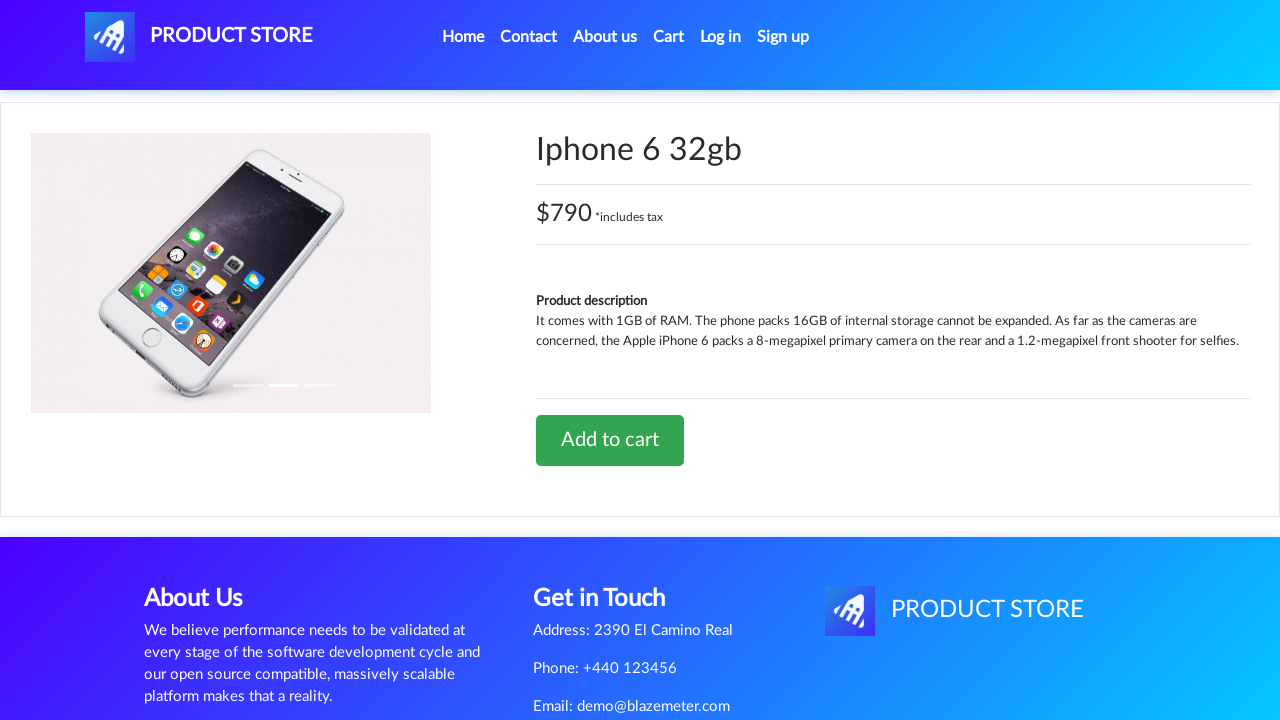

Set up dialog handler to accept alerts
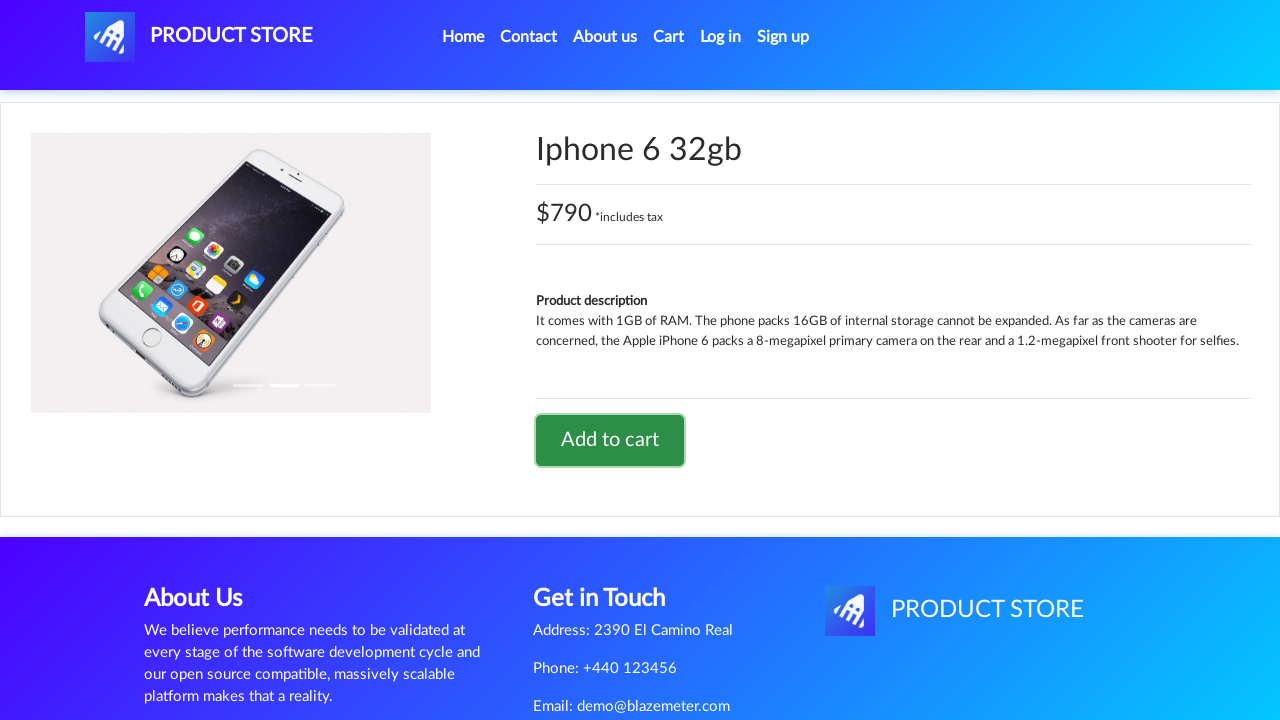

Waited for alert to appear and be handled
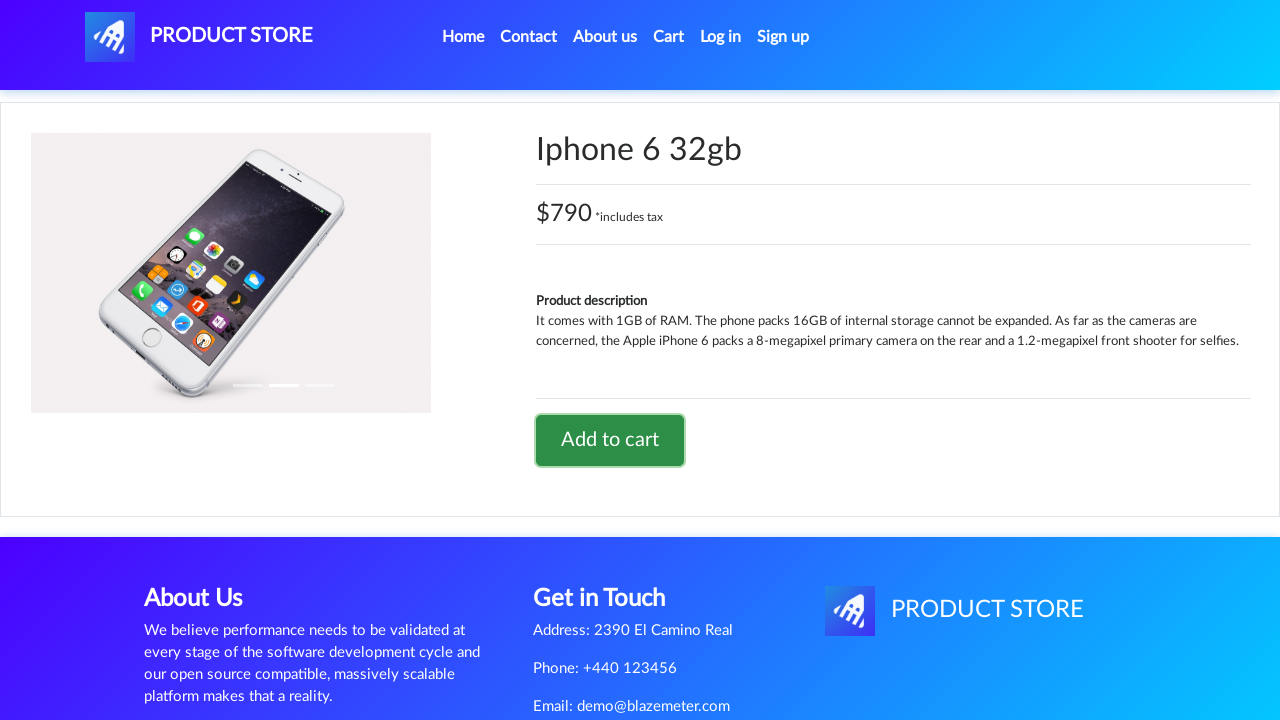

Clicked on cart button to navigate to cart page at (669, 37) on #cartur
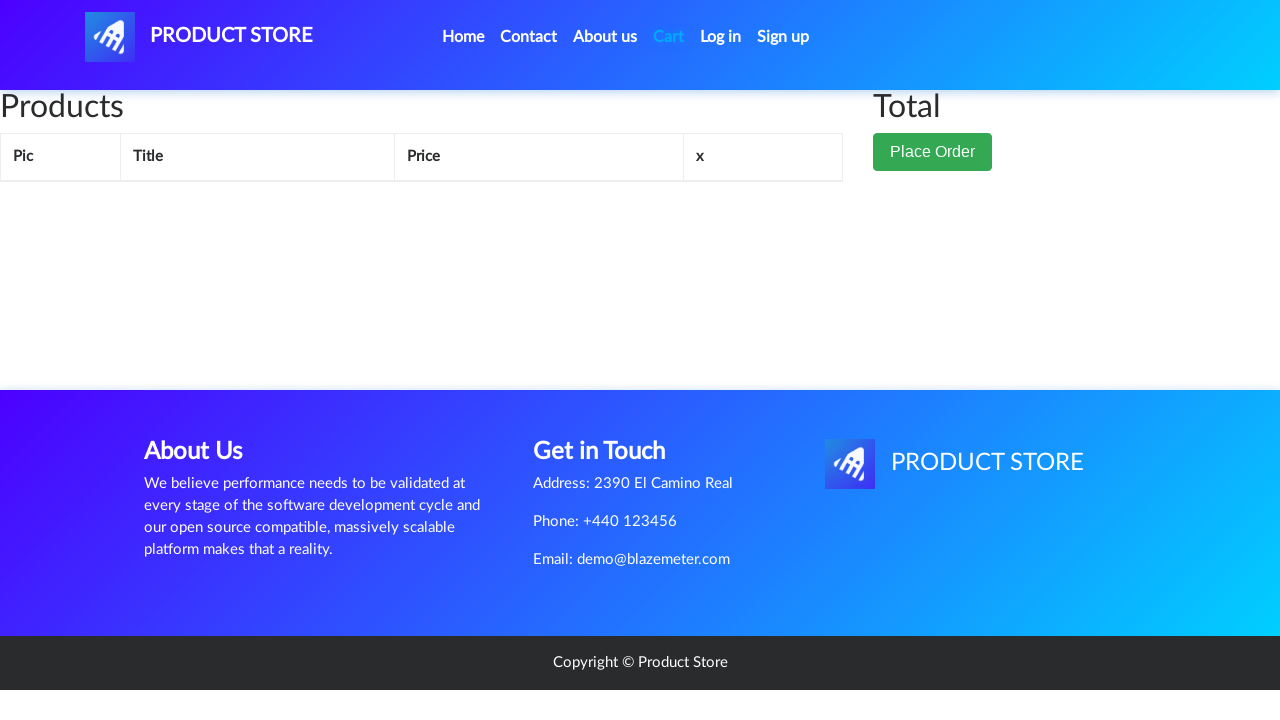

Cart page loaded and cart items are visible
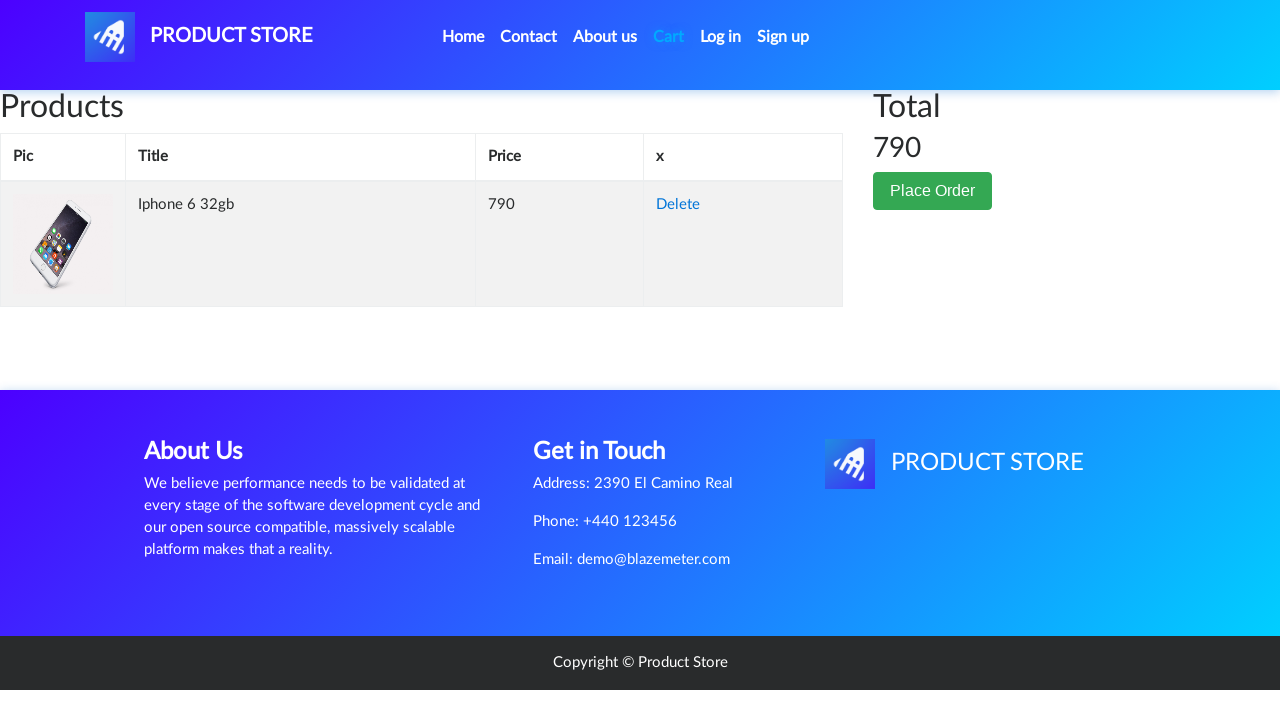

Located iPhone cell in cart table
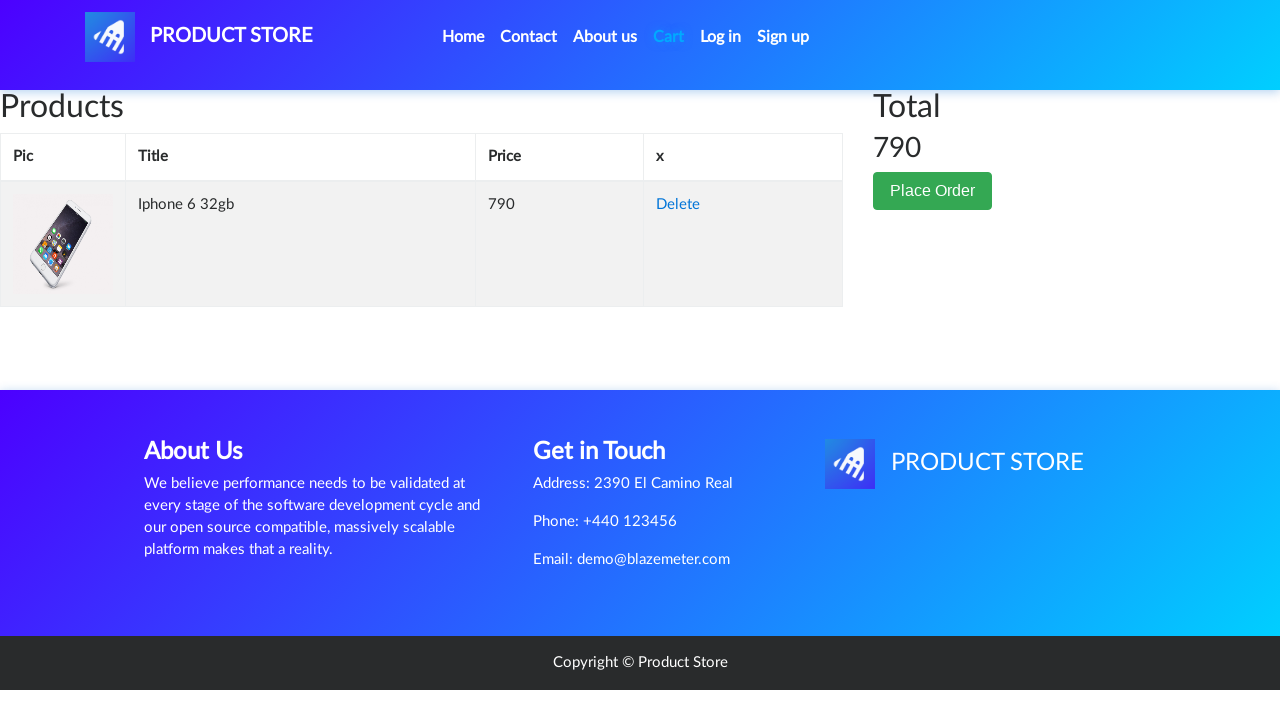

Verified iPhone 6 is present in the shopping cart
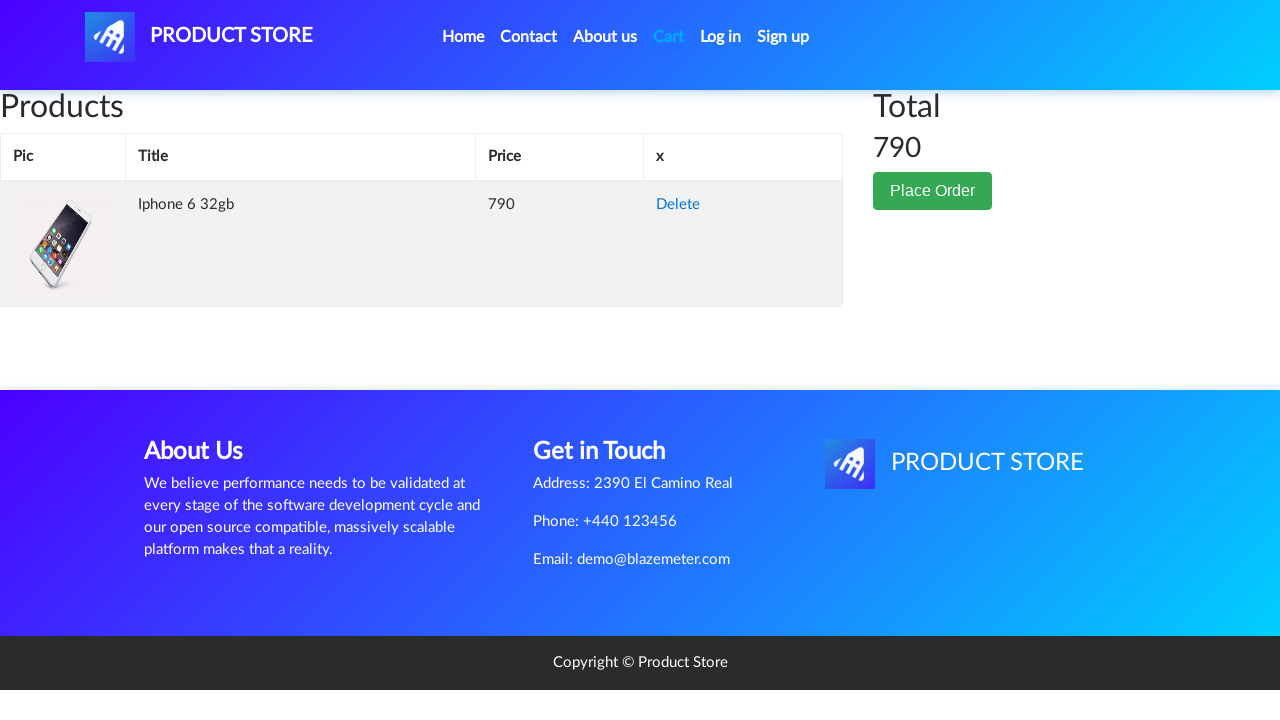

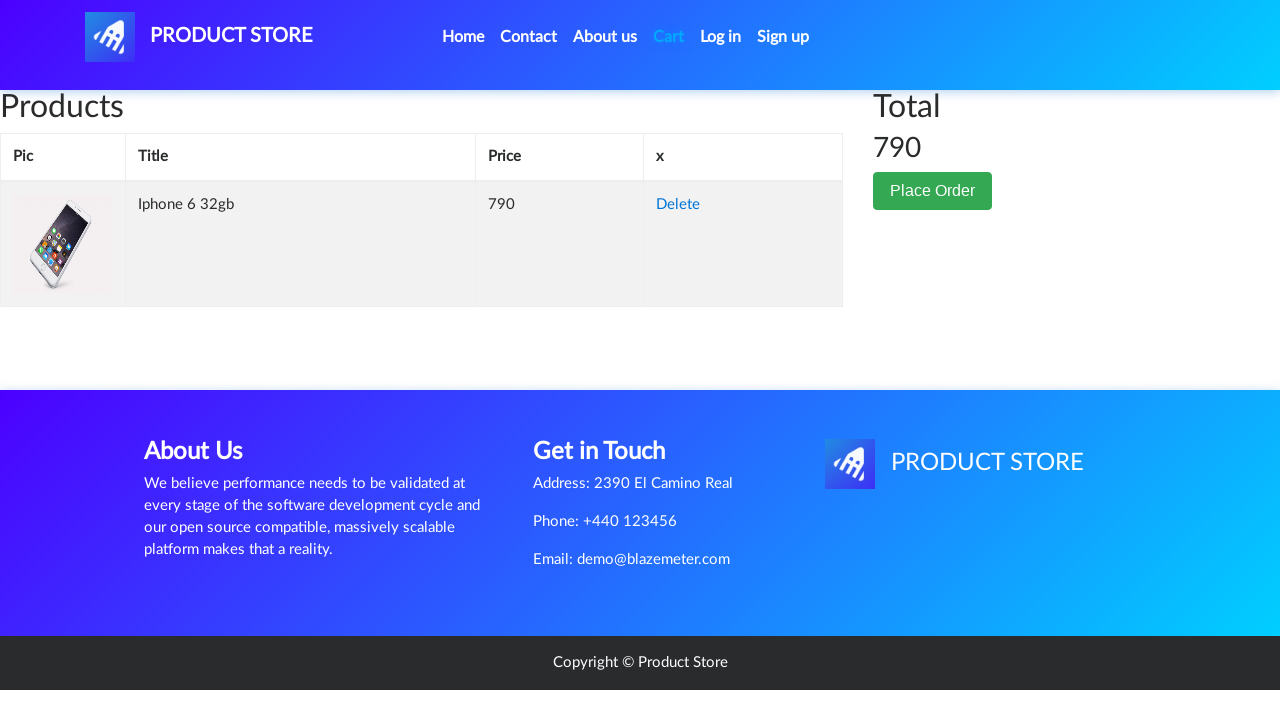